Navigates to a login page and uses JavaScript evaluation to modify the title text content on the page, demonstrating DOM manipulation capabilities.

Starting URL: https://nikita-filonov.github.io/qa-automation-engineer-ui-course/#/auth/login

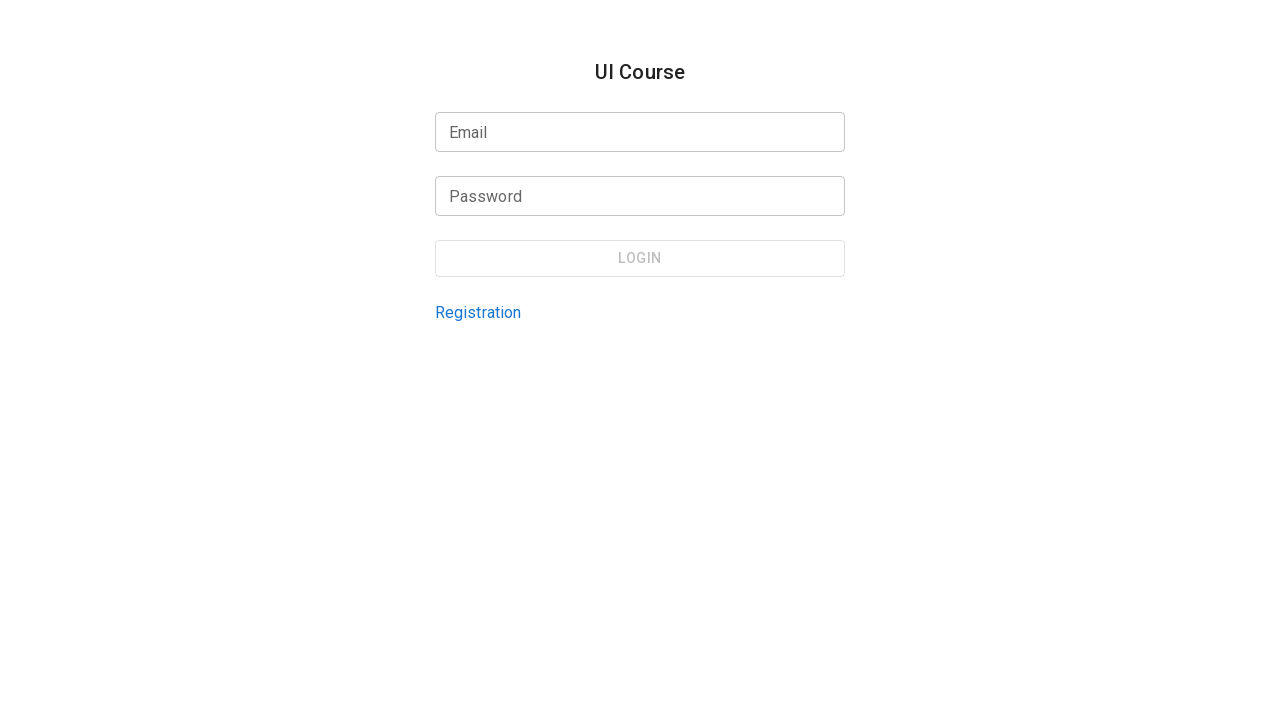

Waited for page to fully load (networkidle state)
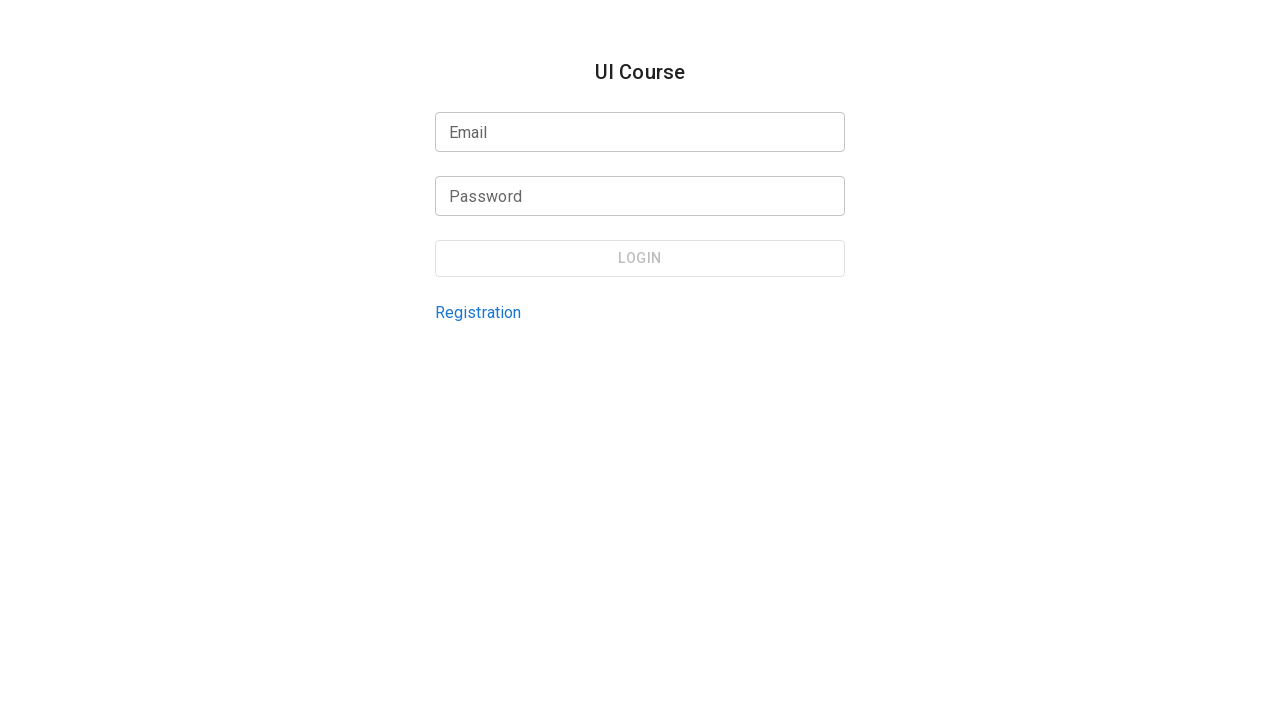

Modified title text content via JavaScript evaluation to 'Modified Title Text'
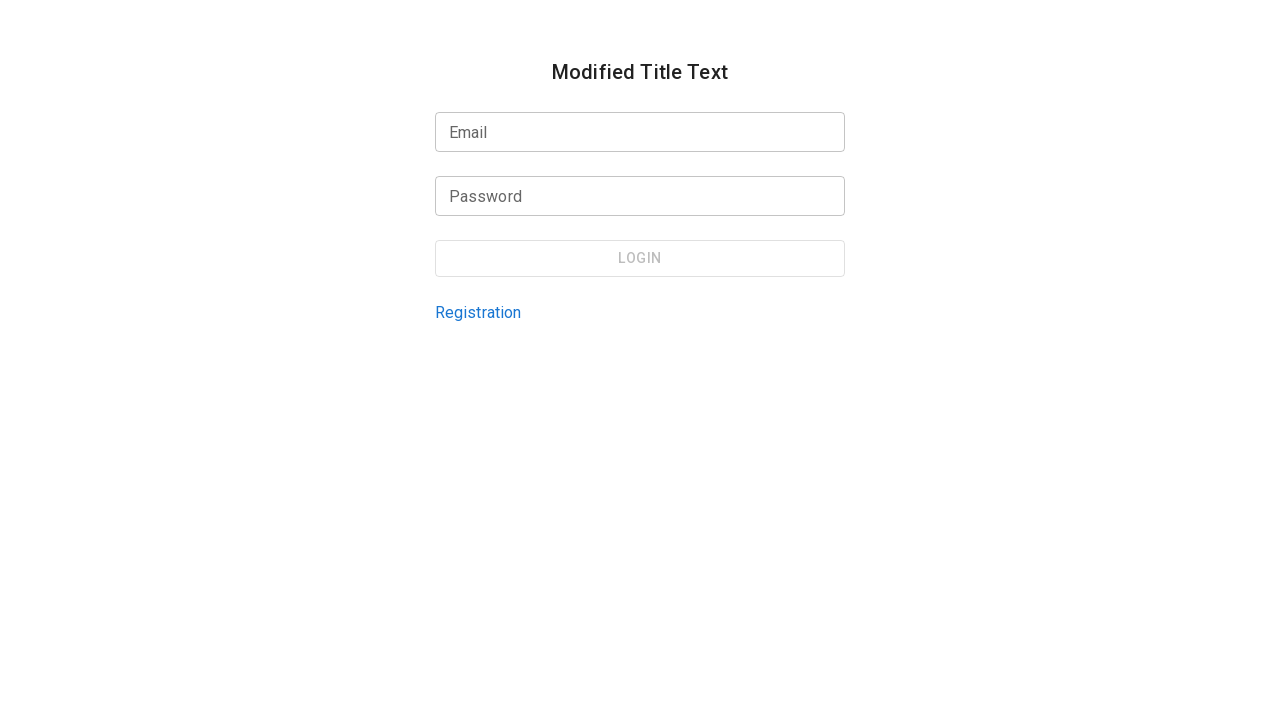

Waited 2 seconds to observe the DOM modification
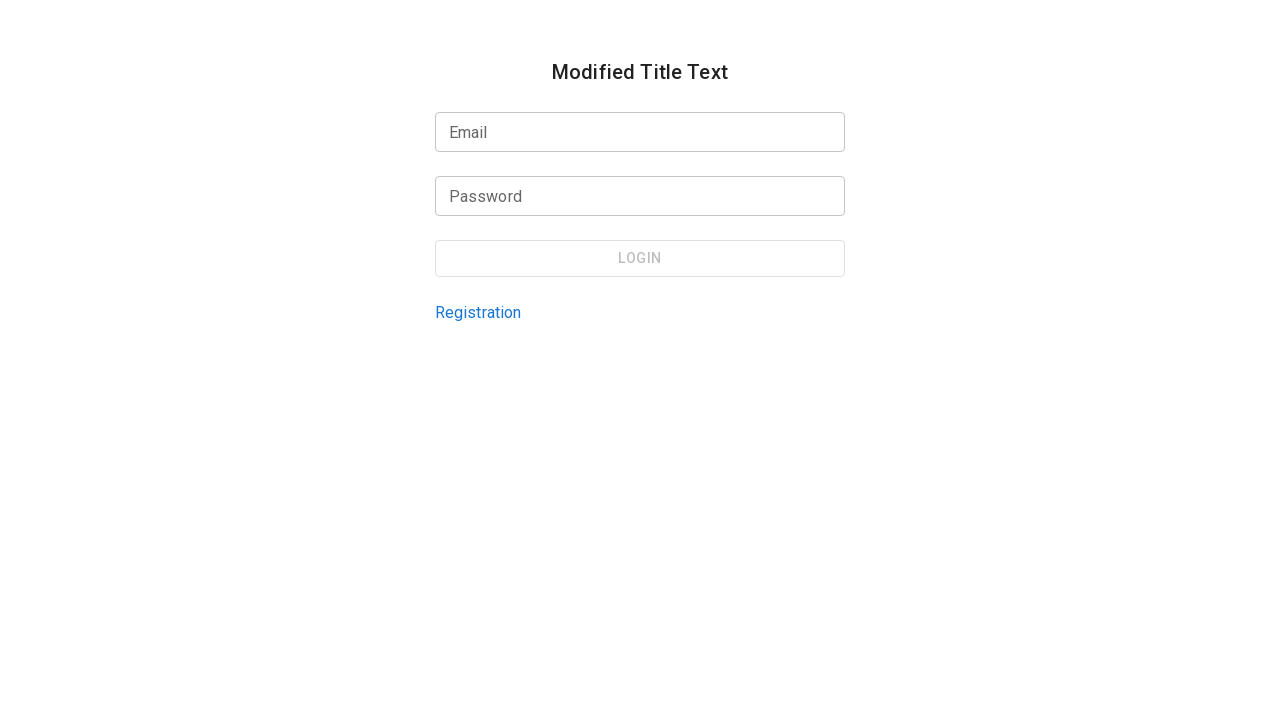

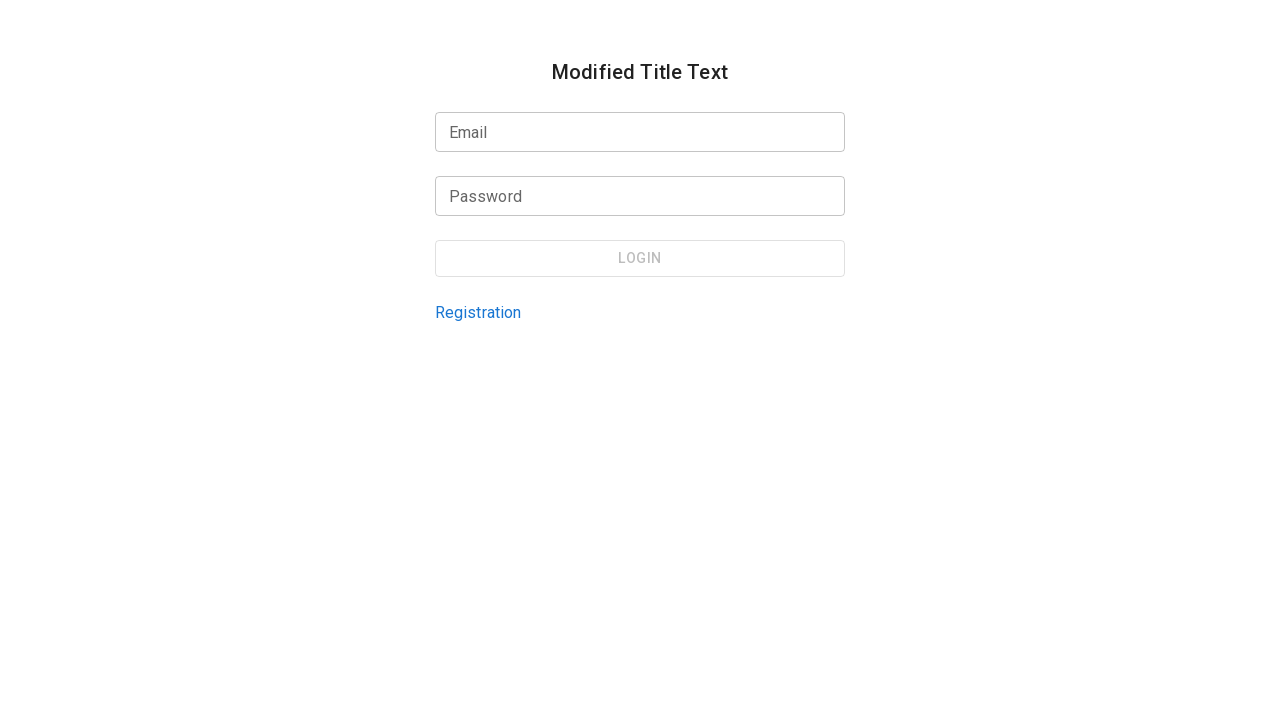